Tests American Airlines flight search by filling in origin airport (DEN), destination airport (BOI), departure and return dates, then submitting the search form.

Starting URL: https://www.aa.com

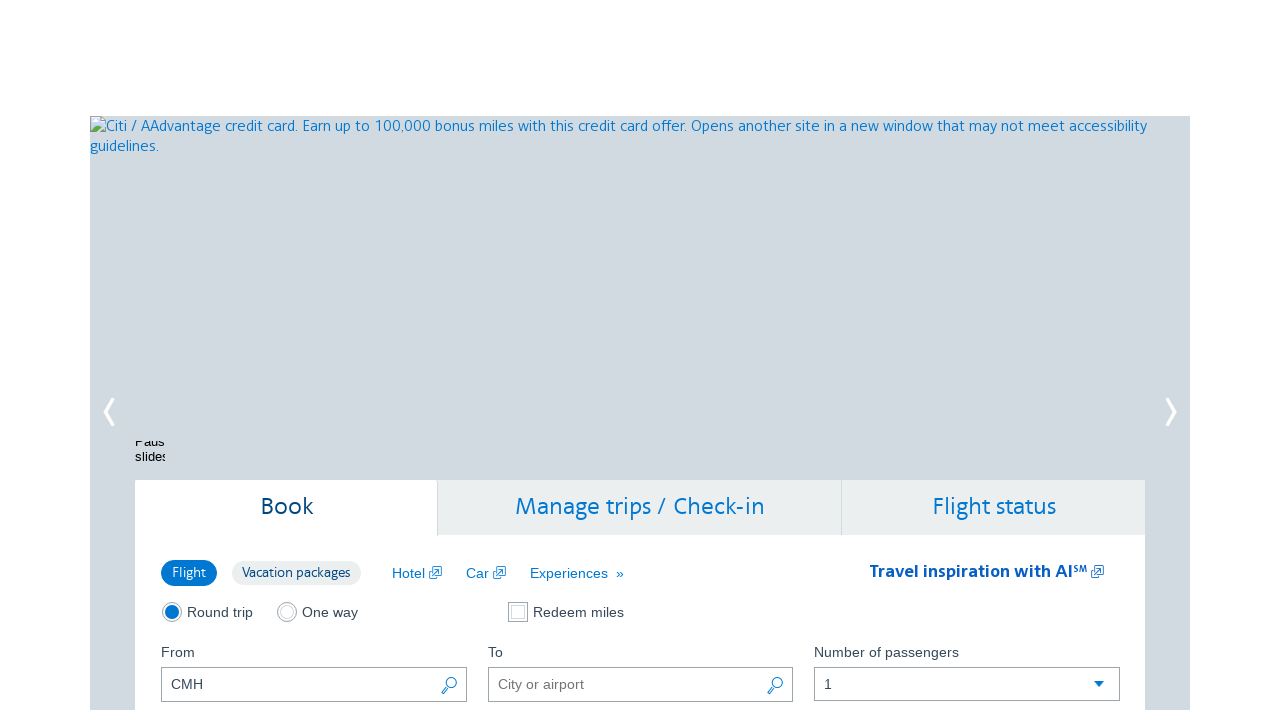

Navigated to American Airlines website
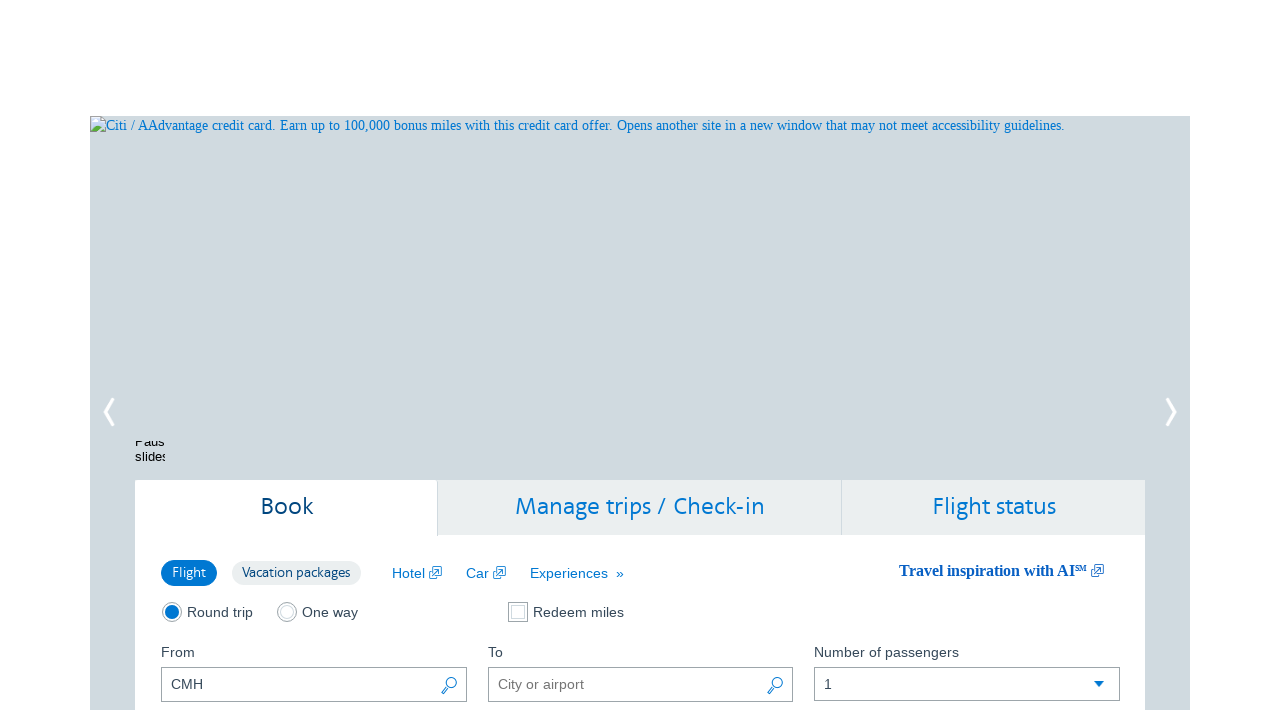

Cleared origin airport field on #reservationFlightSearchForm\.originAirport
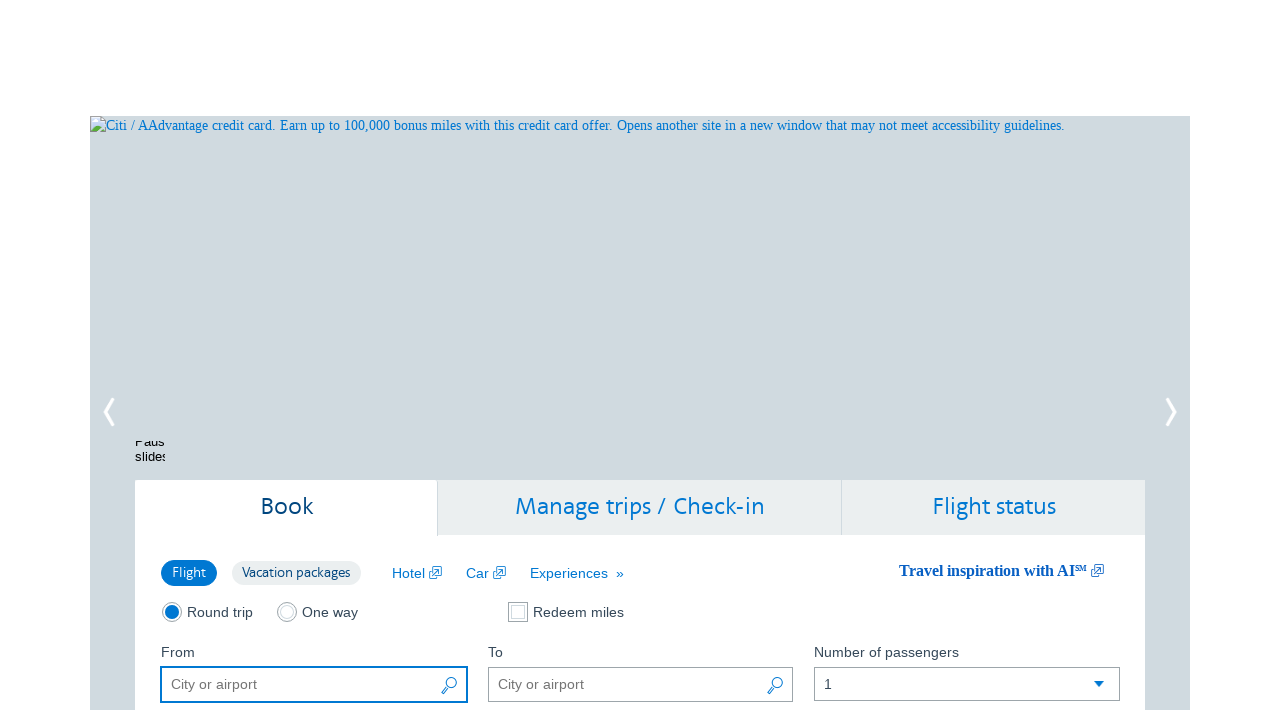

Filled origin airport field with DEN (Denver) on #reservationFlightSearchForm\.originAirport
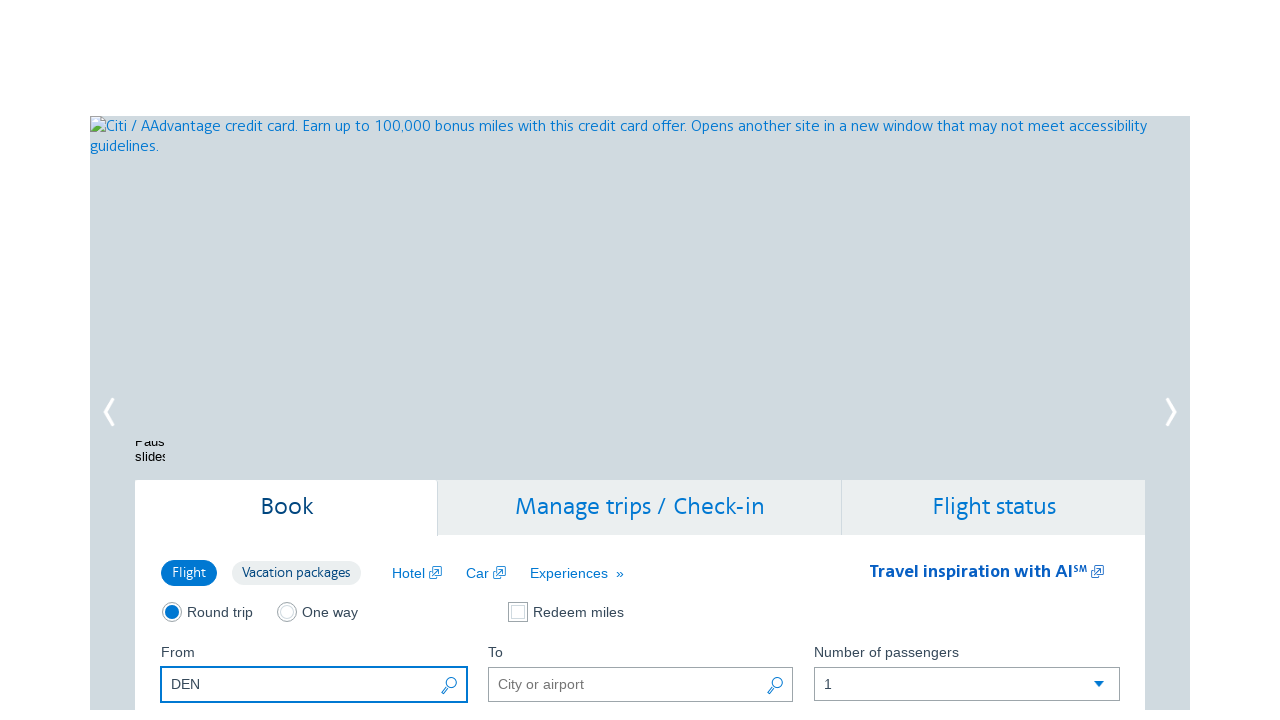

Filled departure date with 03/28/2025 on #aa-leavingOn
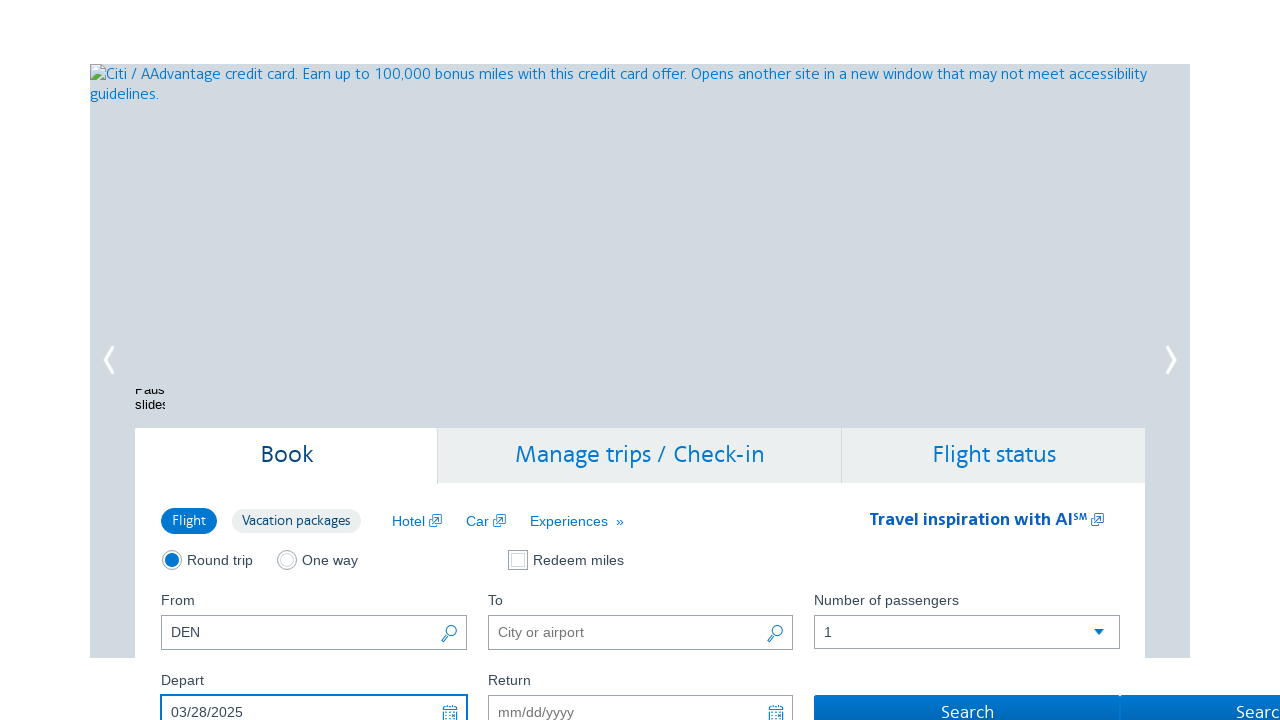

Filled destination airport field with BOI (Boise) on #reservationFlightSearchForm\.destinationAirport
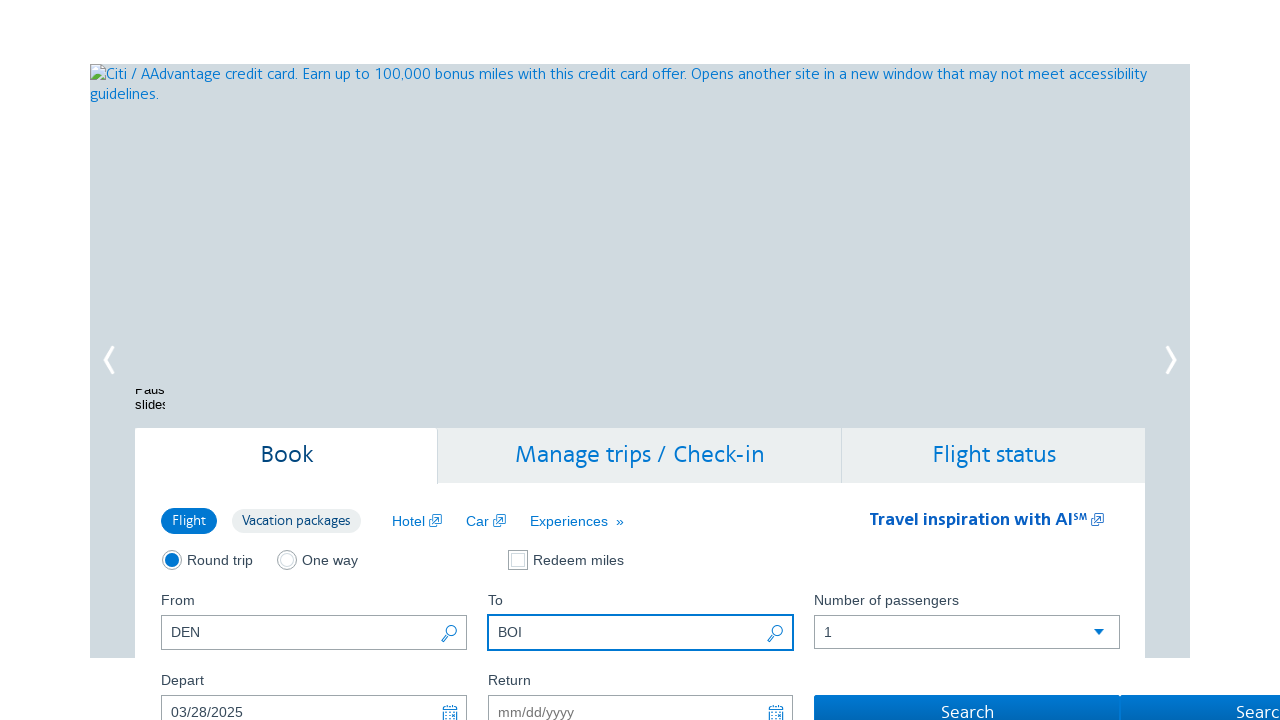

Filled return date with 03/29/2025 on #aa-returningFrom
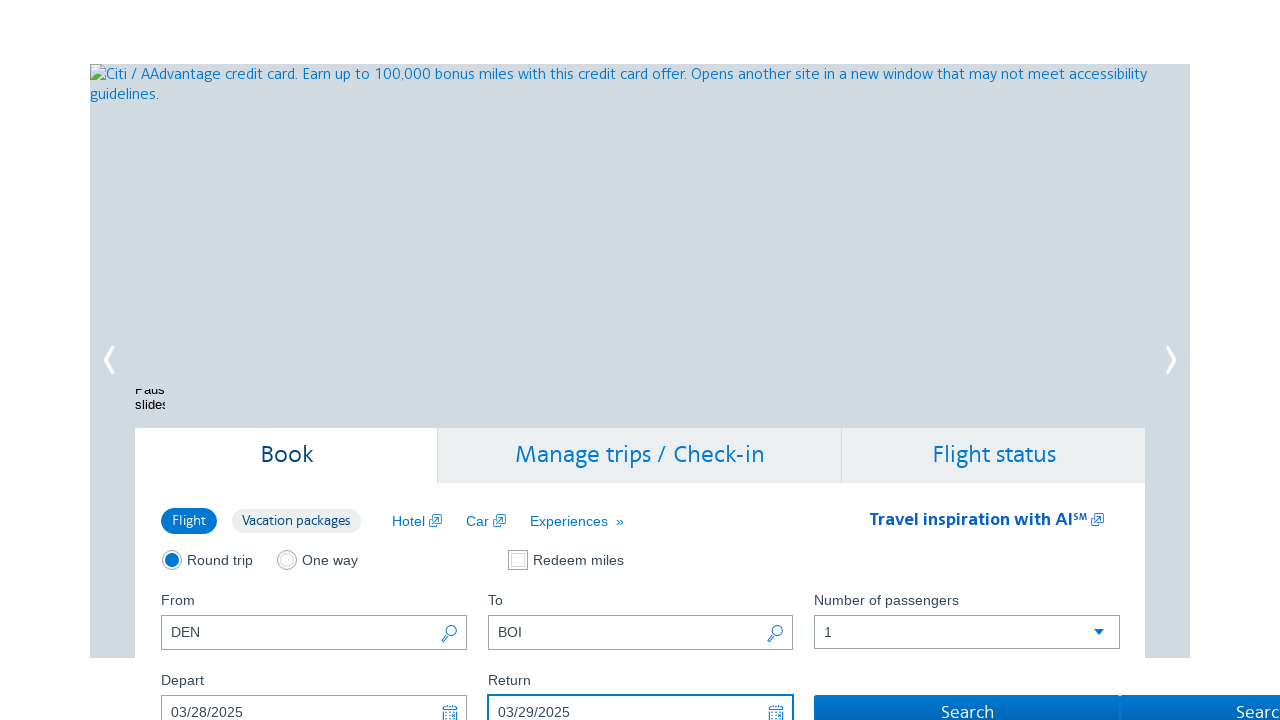

Waited 1 second for form to process inputs
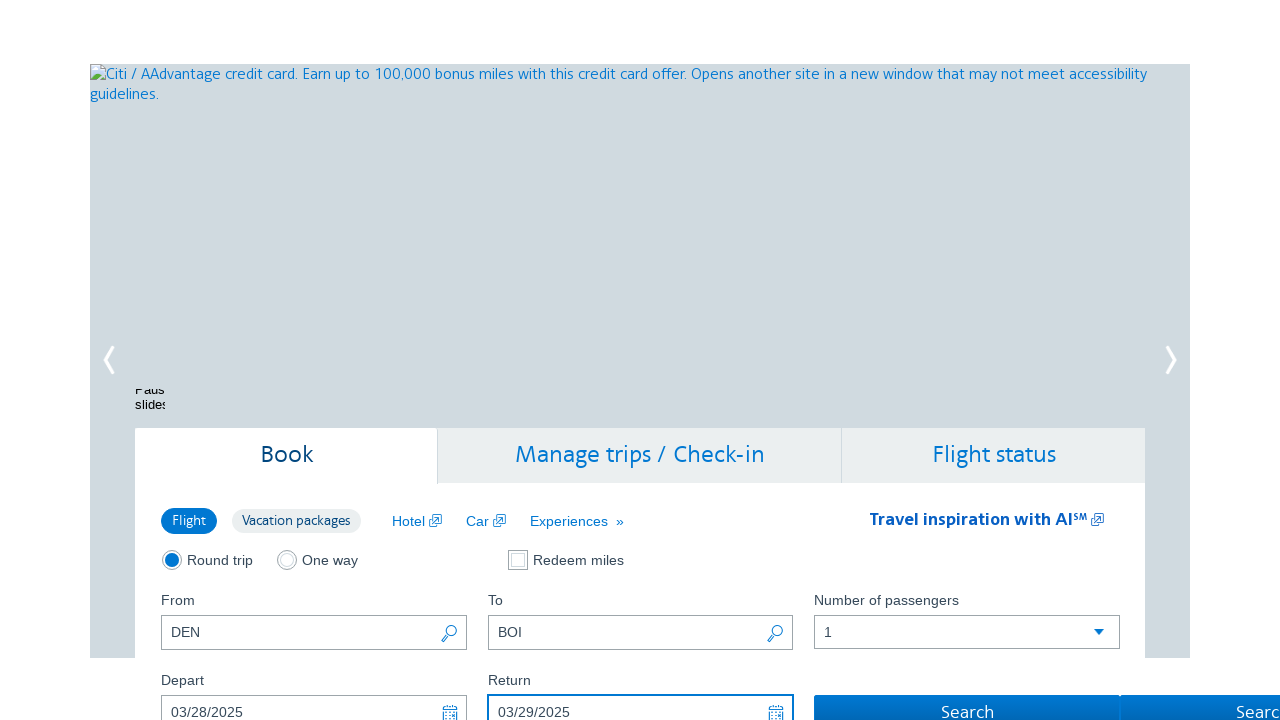

Clicked submit button to search for flights at (967, 703) on #flightSearchForm\.button\.reSubmit
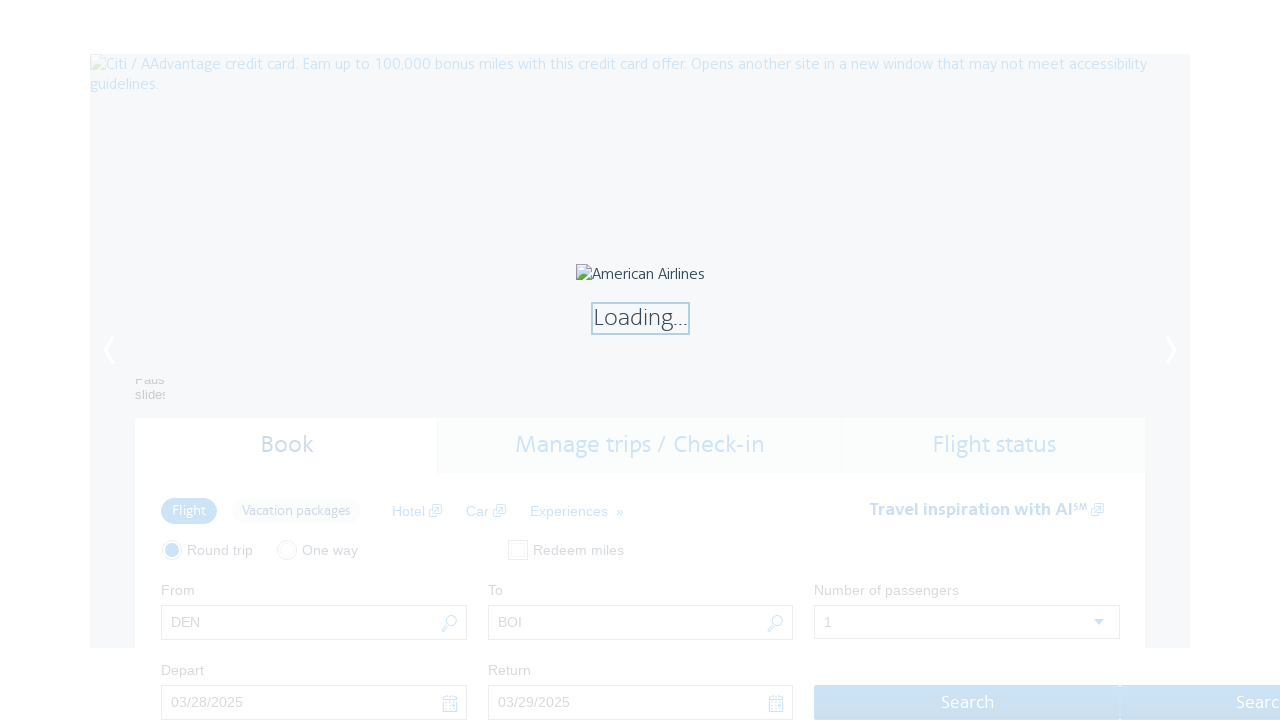

Flight search results page loaded
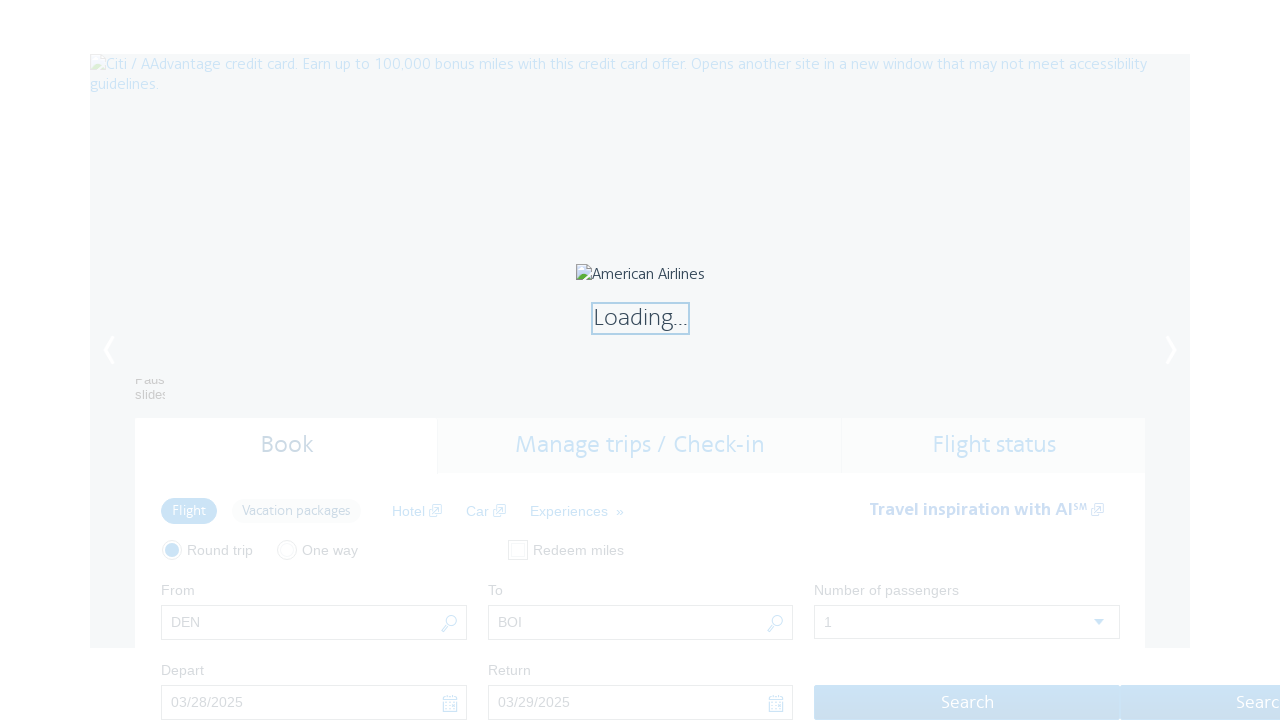

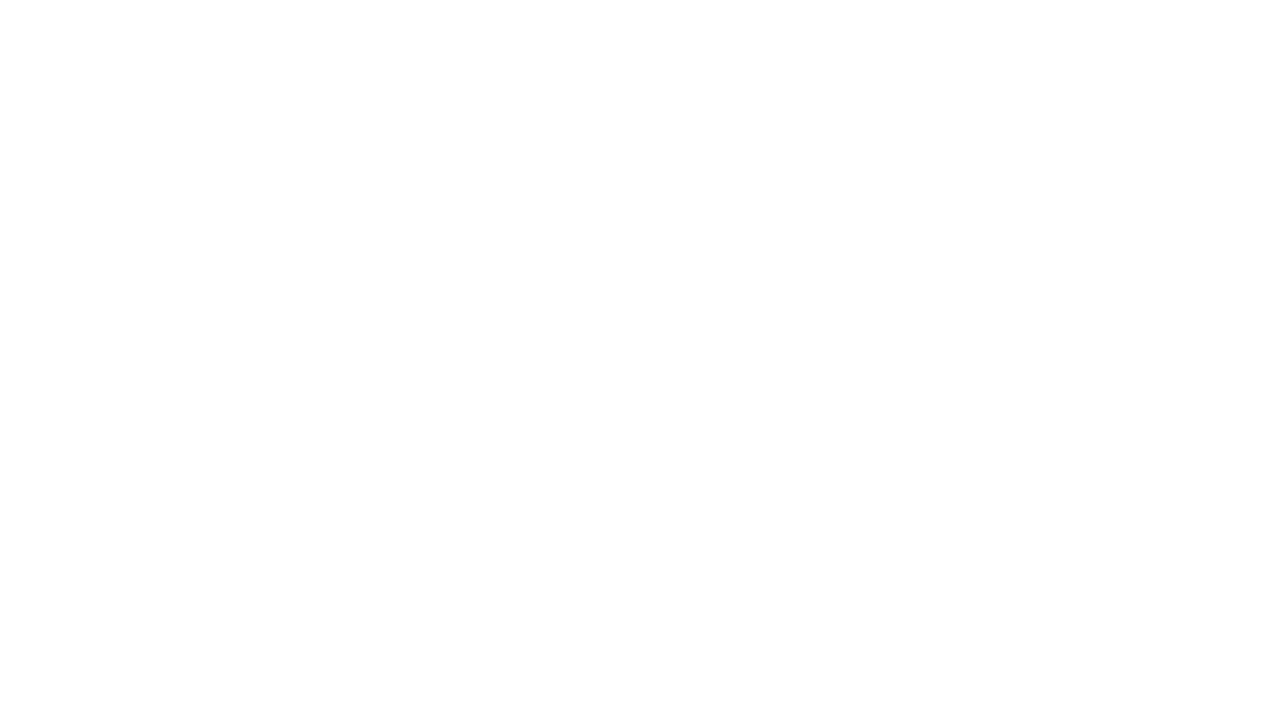